Tests navigation between calculator pages by clicking on the "BMI" link text, then clicking on a link containing "Weight" text to navigate to the ideal weight calculator page.

Starting URL: https://www.calculator.net/calorie-calculator.html

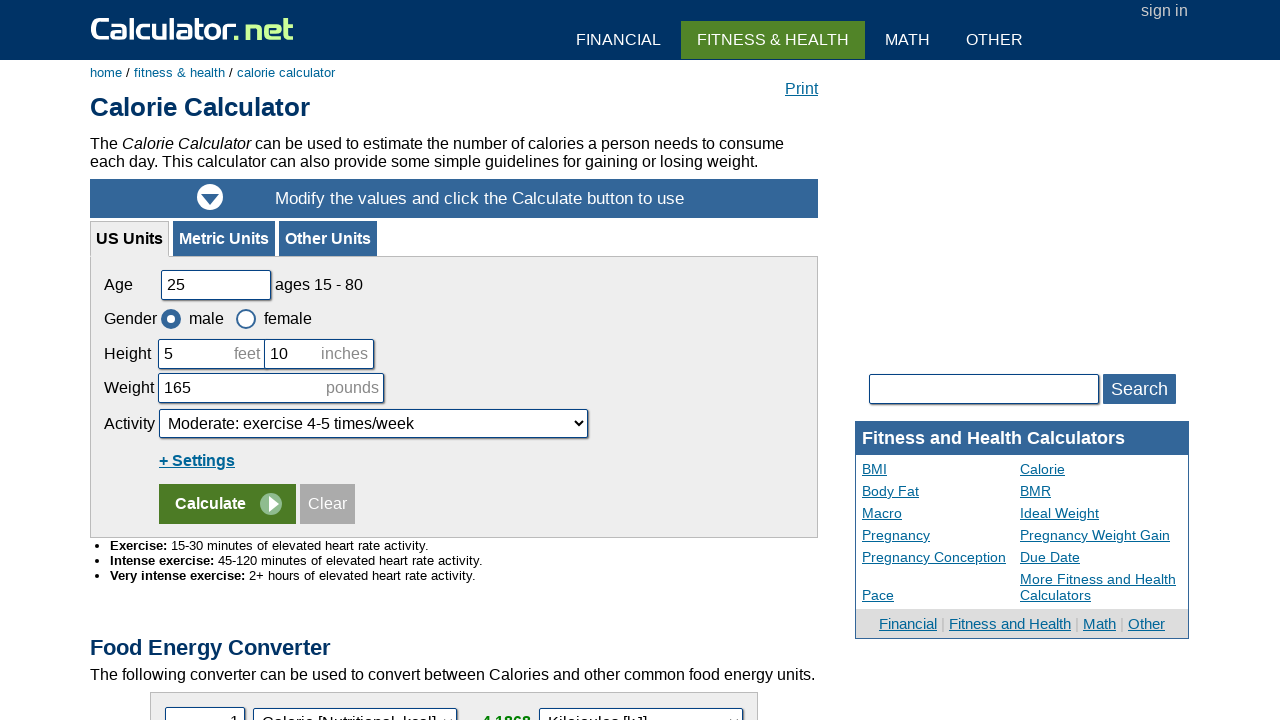

Clicked on BMI link text to navigate to BMI calculator at (160, 360) on a:text('BMI')
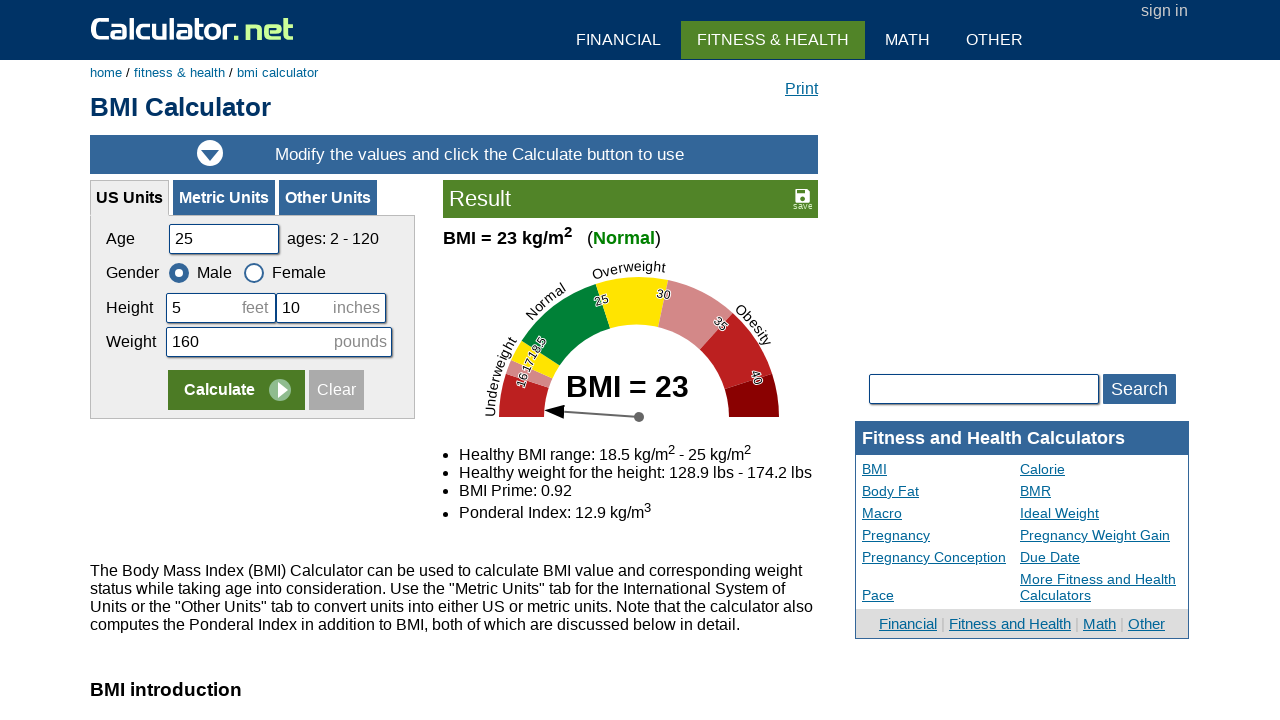

BMI calculator page loaded (DOM content ready)
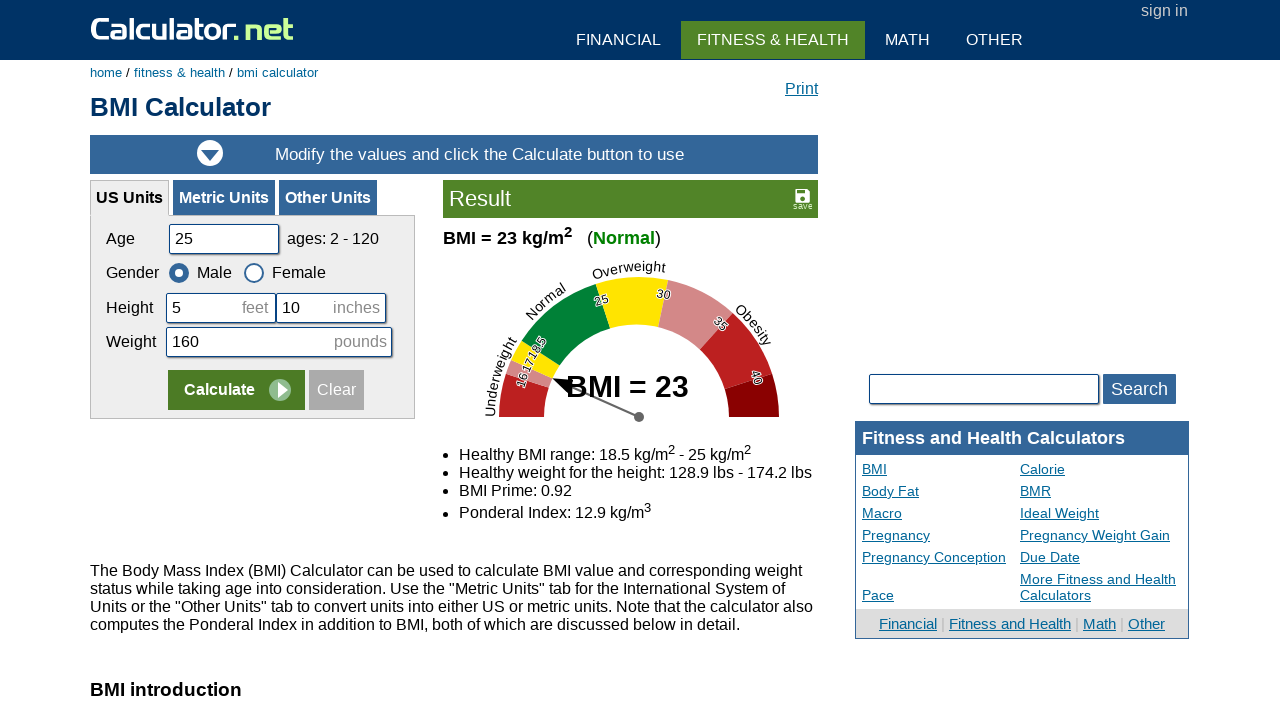

Clicked on Weight link to navigate to ideal weight calculator page at (1099, 513) on a:text('Weight')
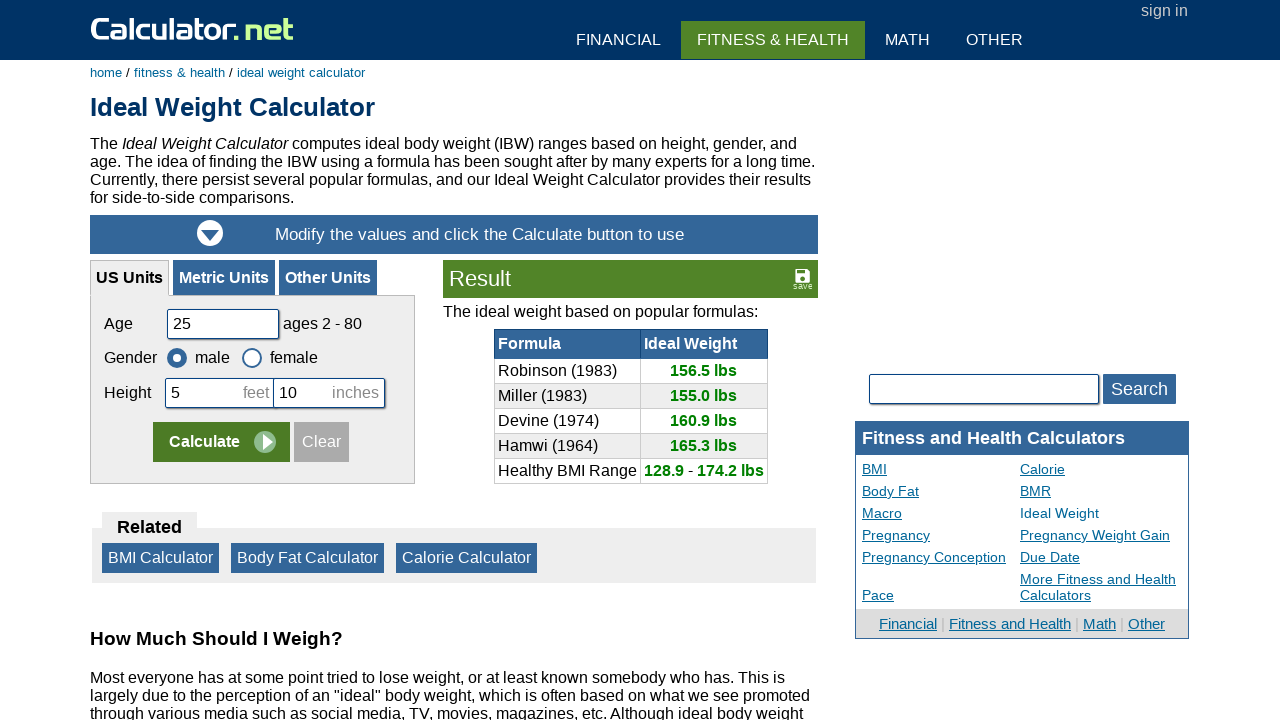

Ideal weight calculator page loaded (DOM content ready)
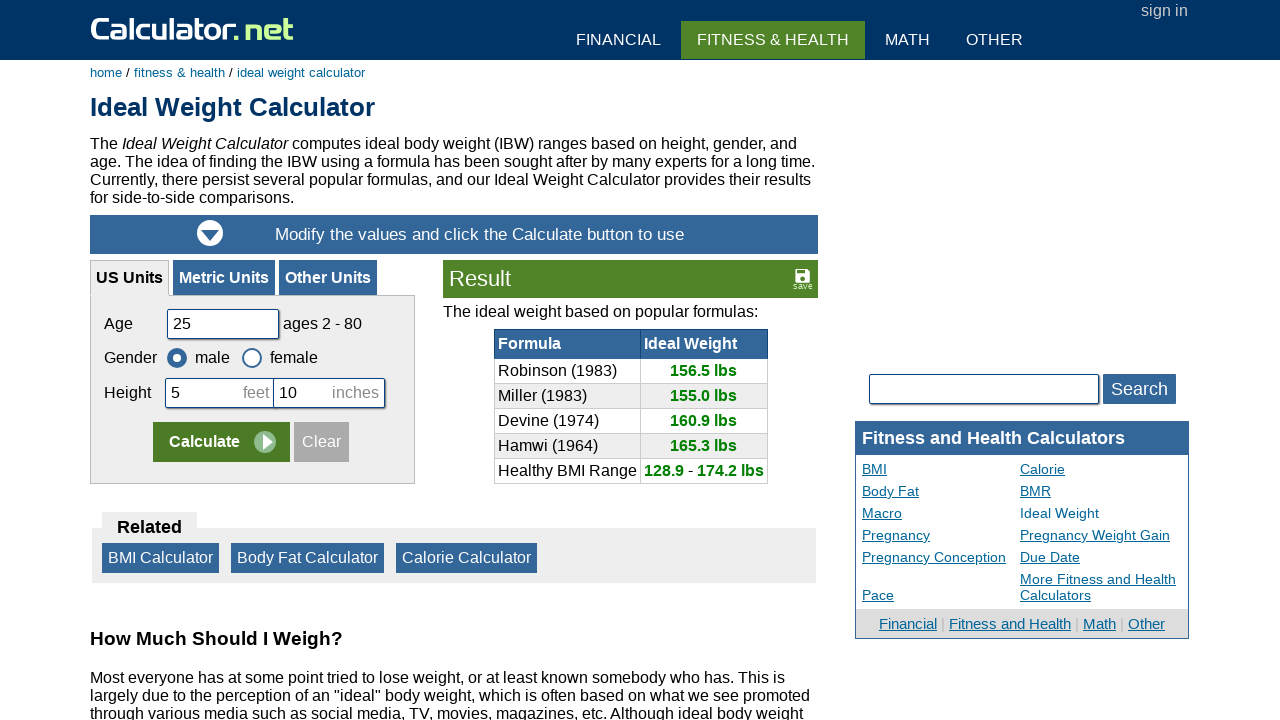

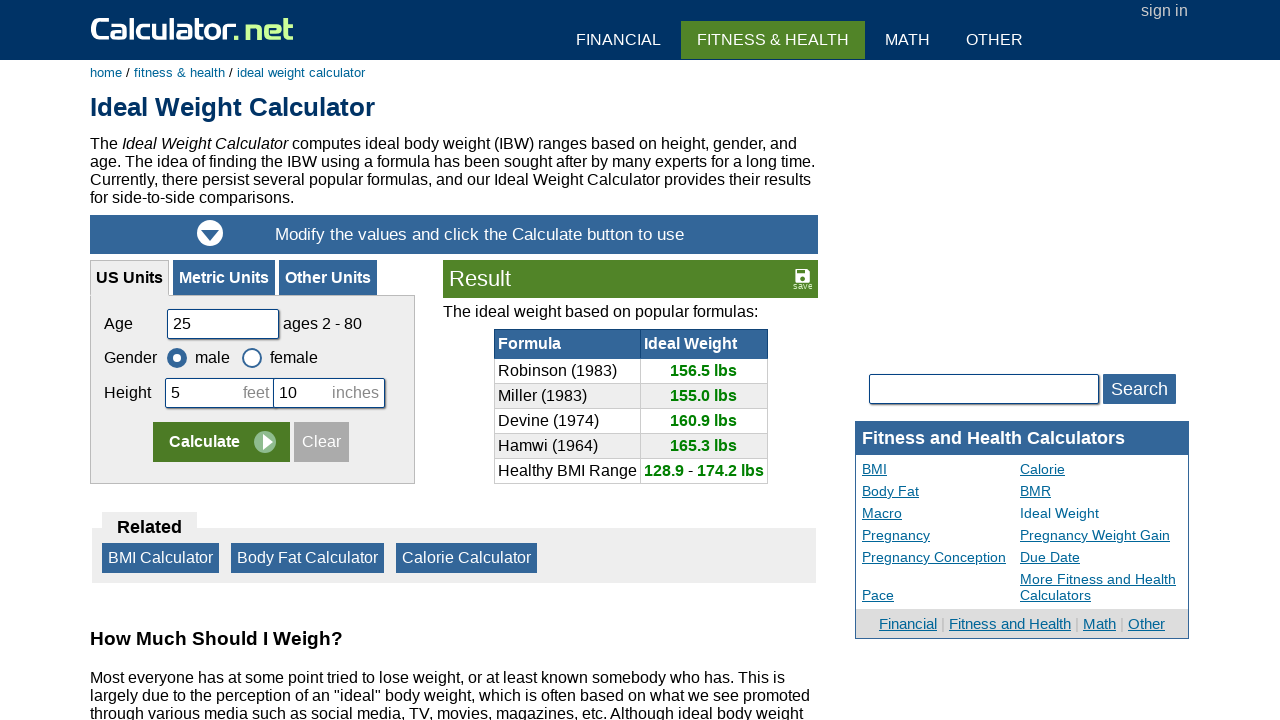